Navigates to the Tech With Tim website homepage

Starting URL: https://techwithtim.net

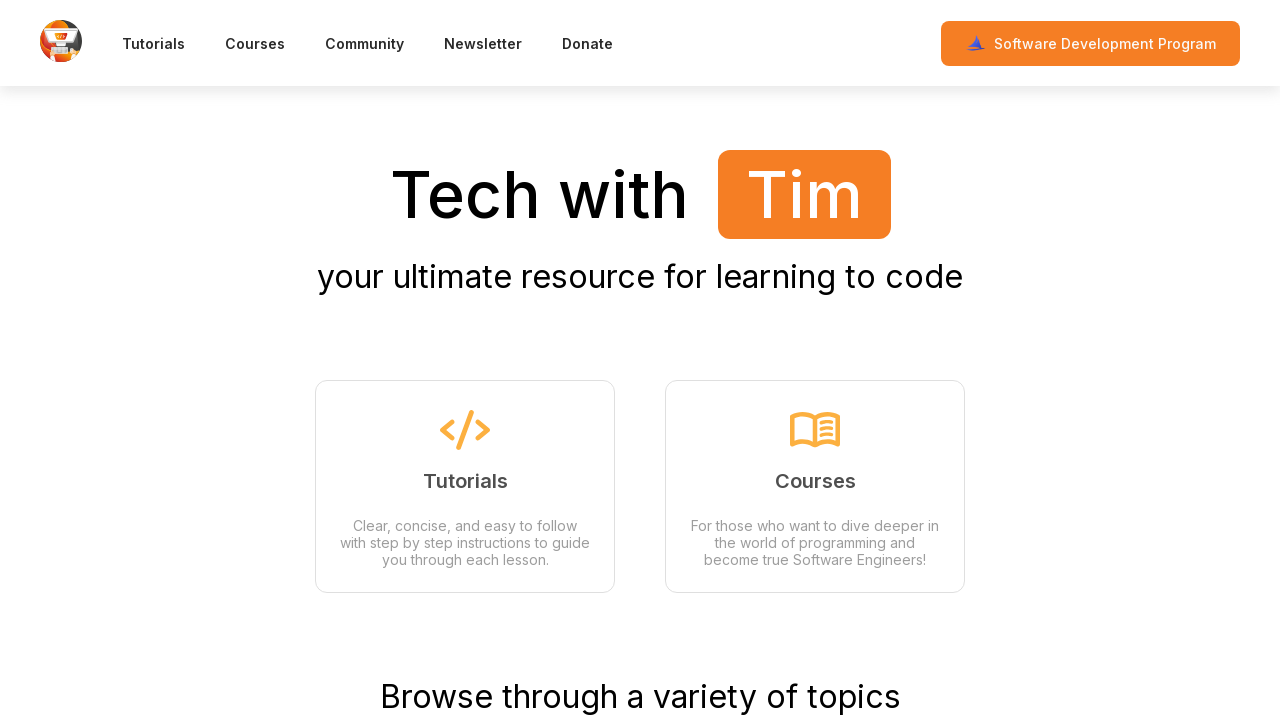

Waited for page to reach domcontentloaded state on Tech With Tim homepage
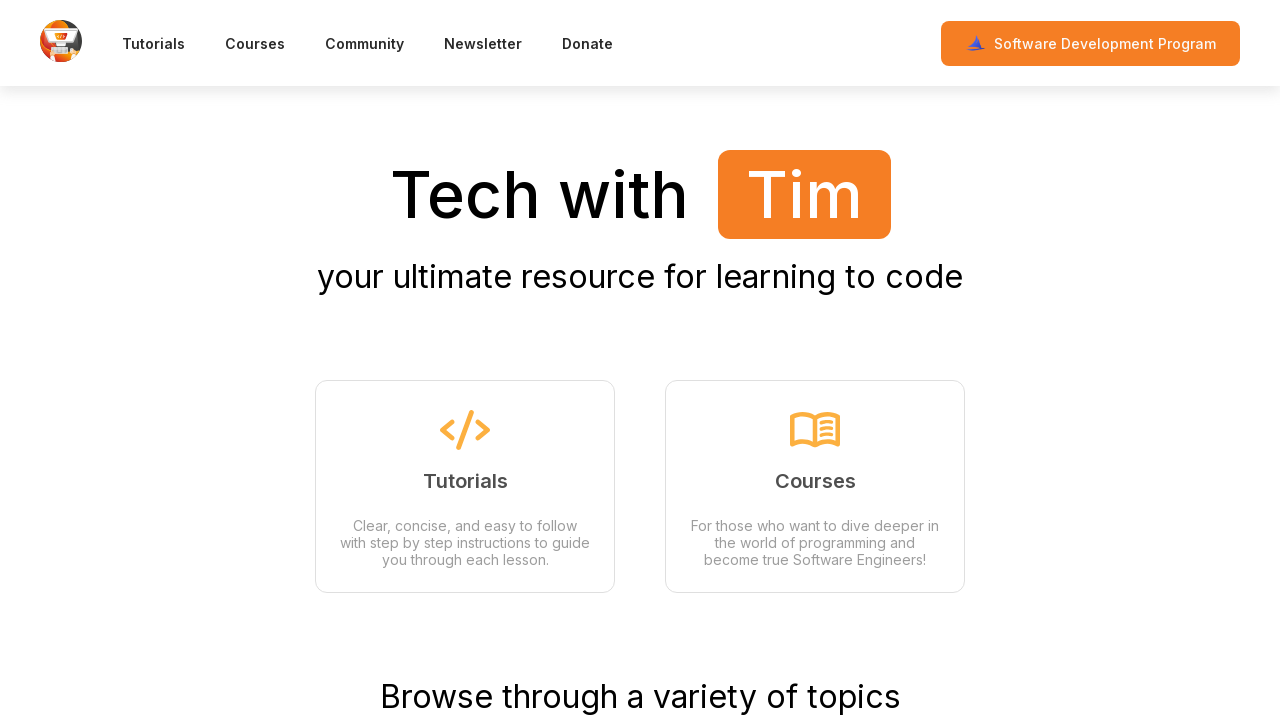

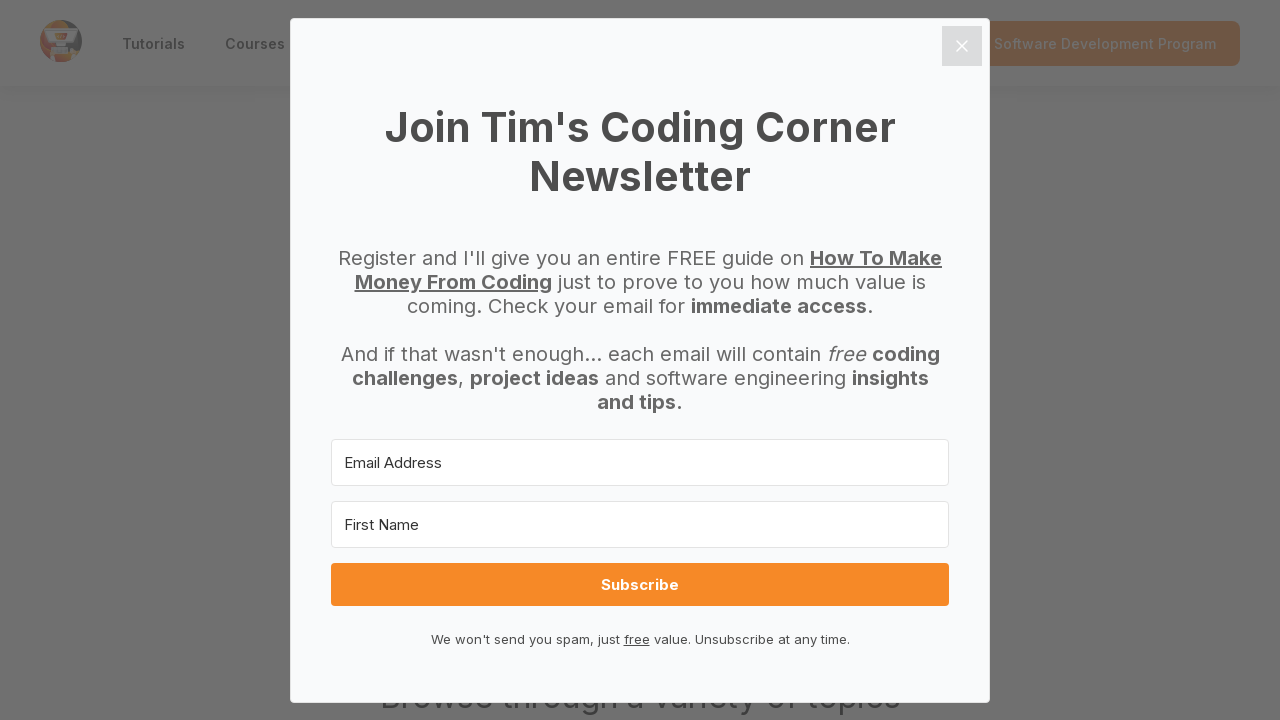